Tests dropdown selection functionality by choosing a language from a select element and verifying the result after form submission

Starting URL: https://www.qa-practice.com/elements/select/single_select

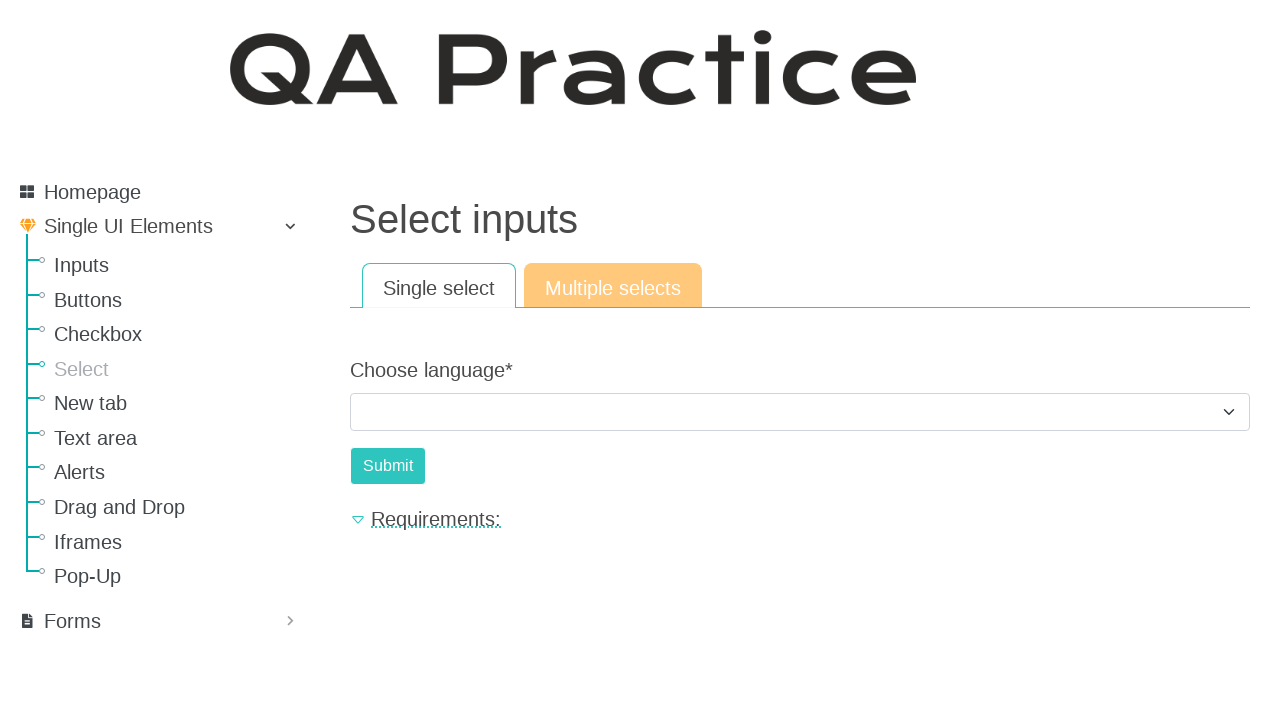

Located language dropdown element
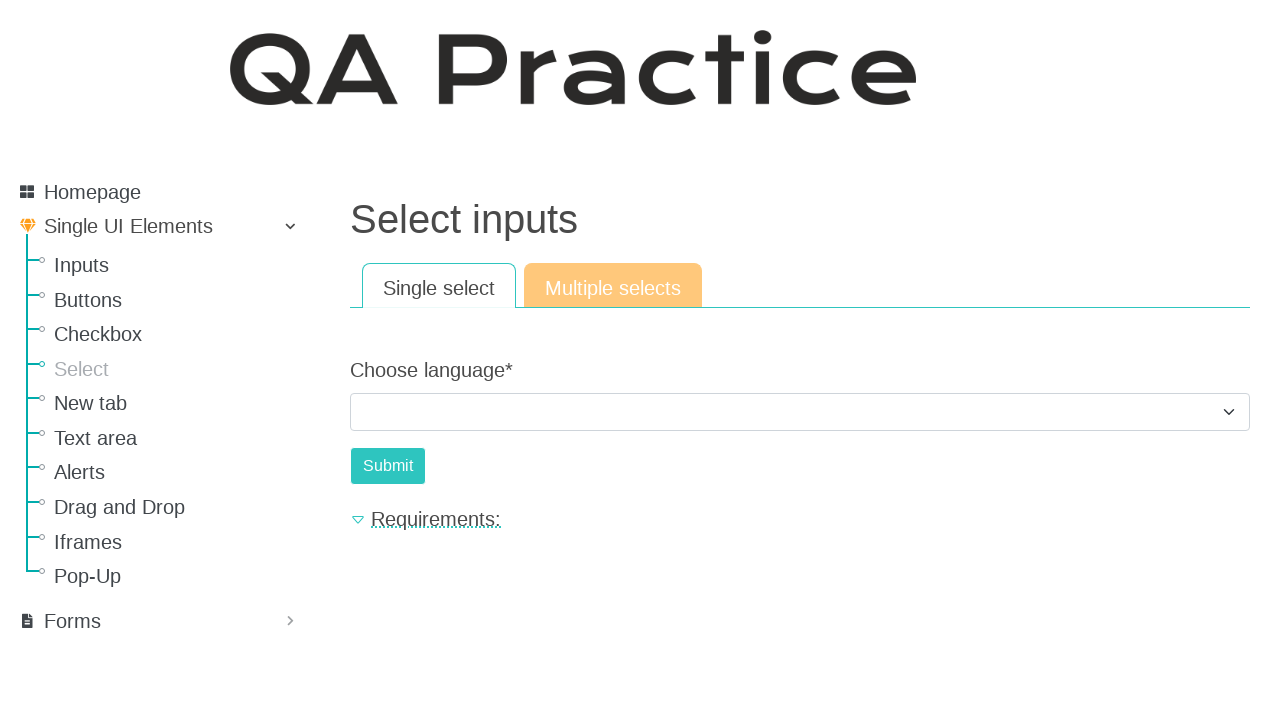

Selected 'JavaScript' from language dropdown on select[name="choose_language"]
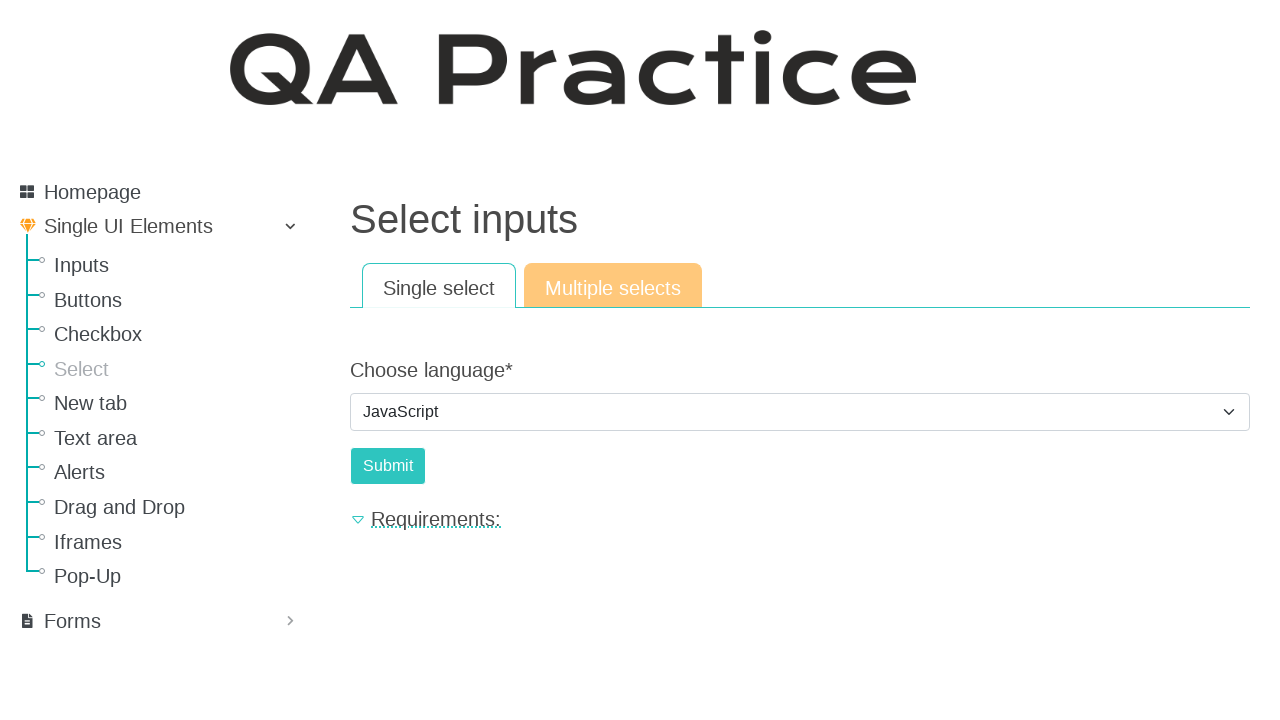

Clicked submit button to submit form at (388, 466) on input[type="submit"]
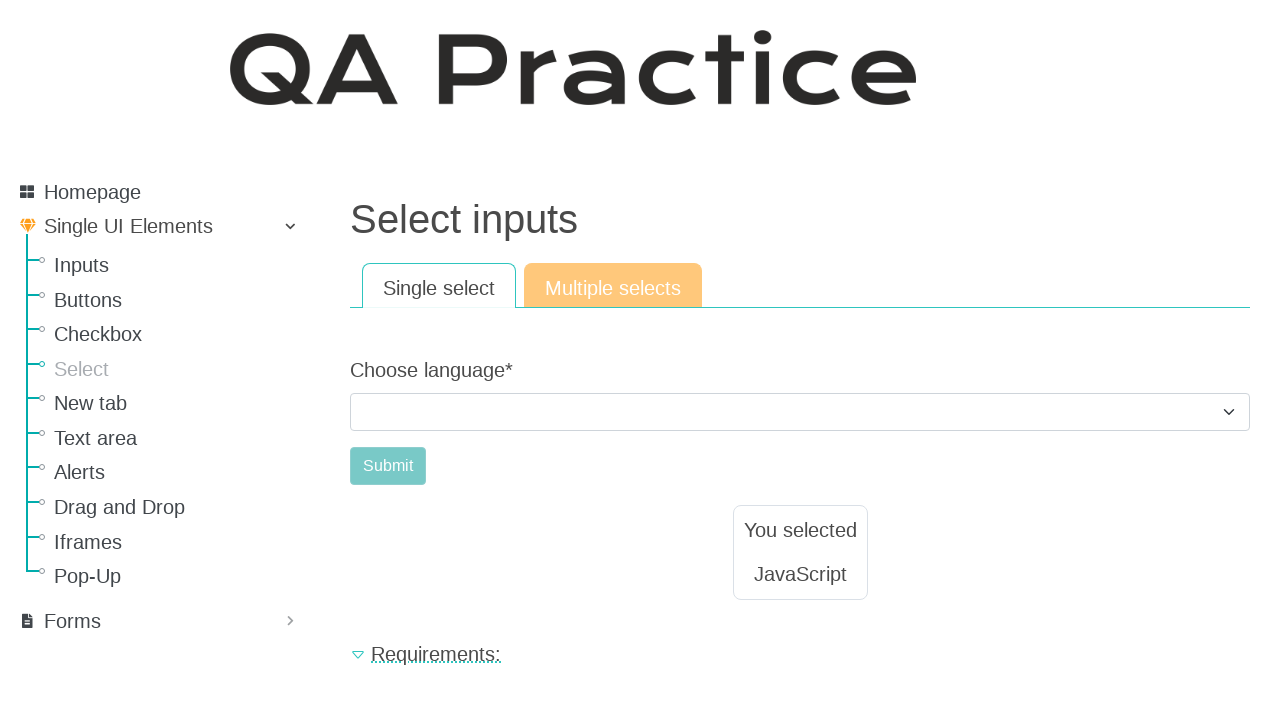

Result text element loaded after form submission
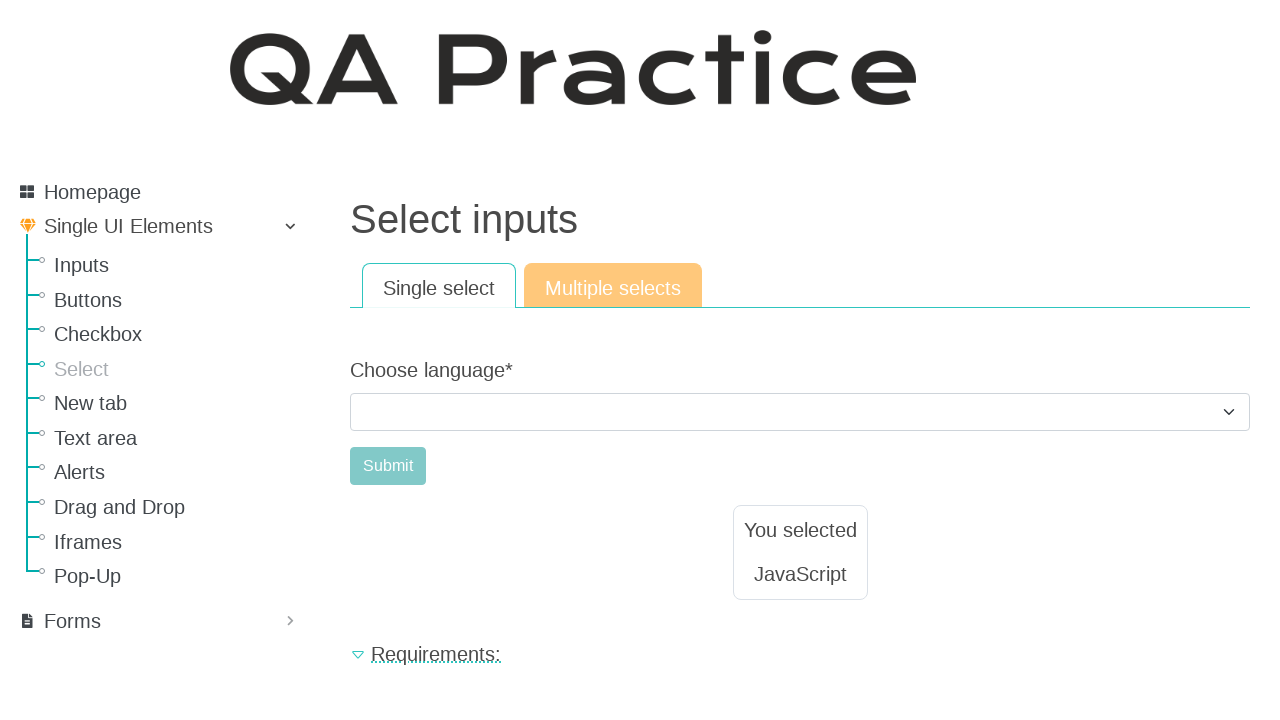

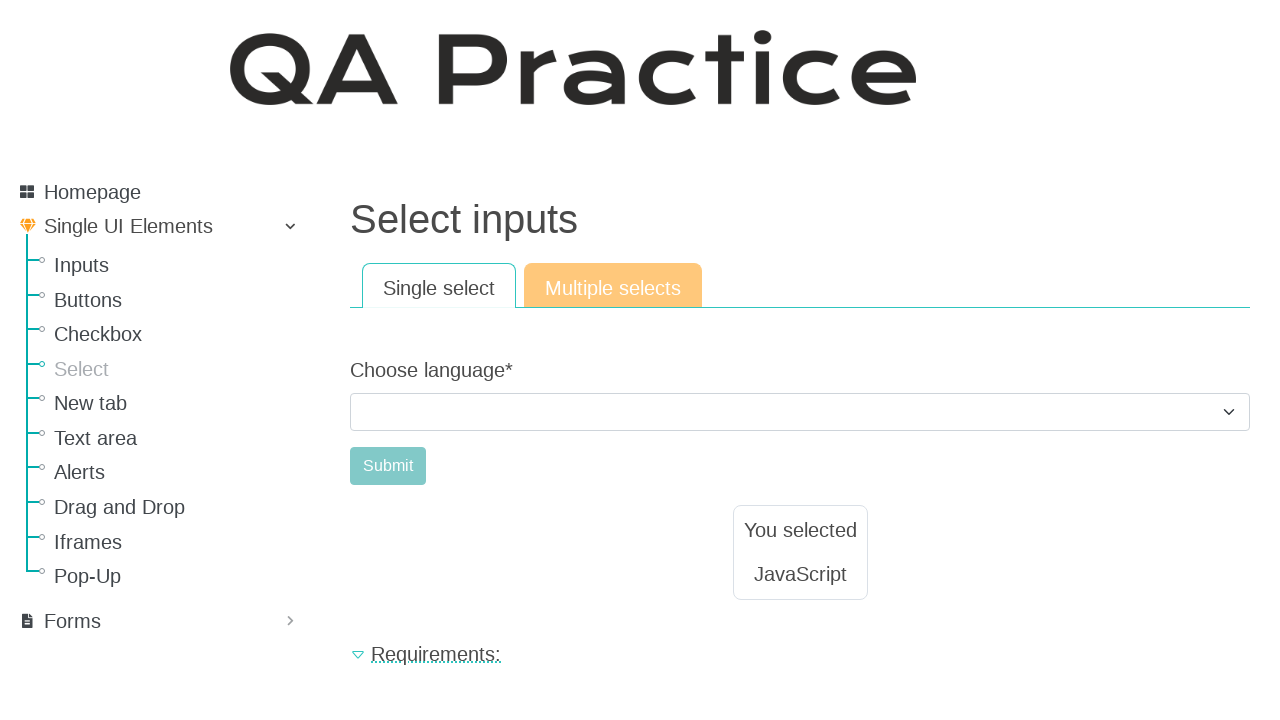